Tests login form validation by entering credentials, clearing both fields, and verifying the "Username is required" error message appears

Starting URL: https://www.saucedemo.com/

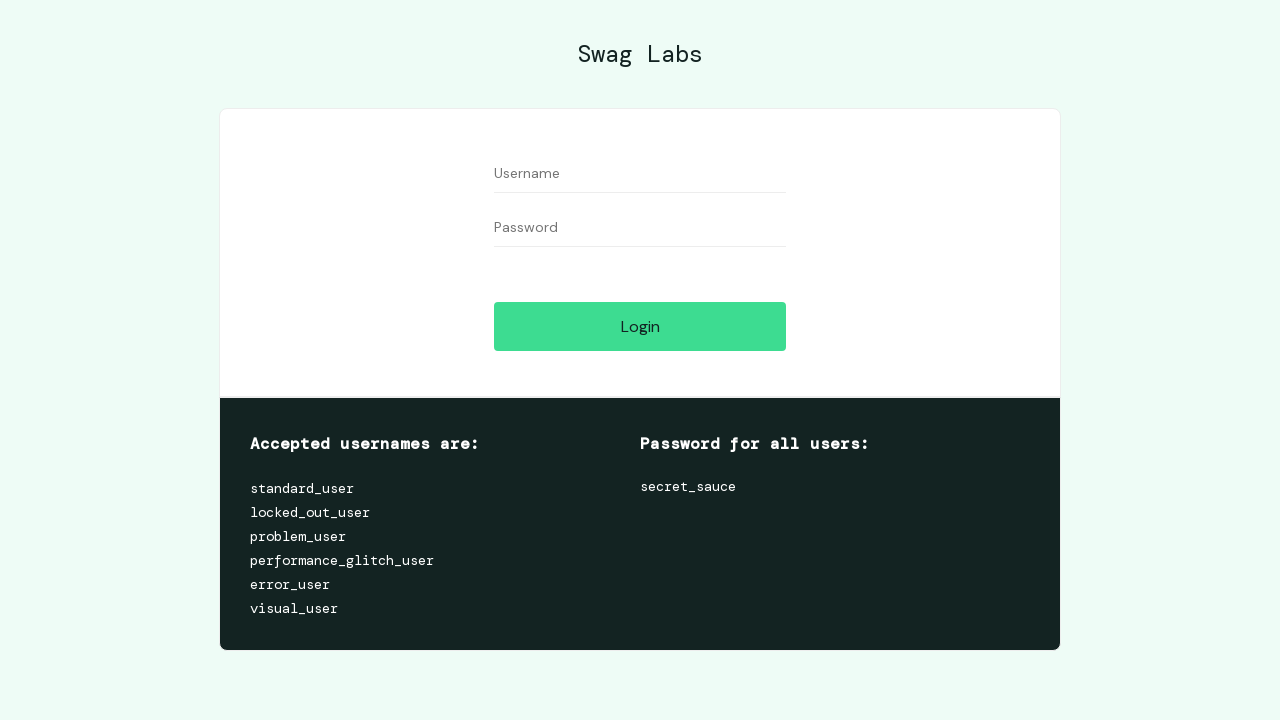

Filled username field with 'testuser123' on //input[@id='user-name']
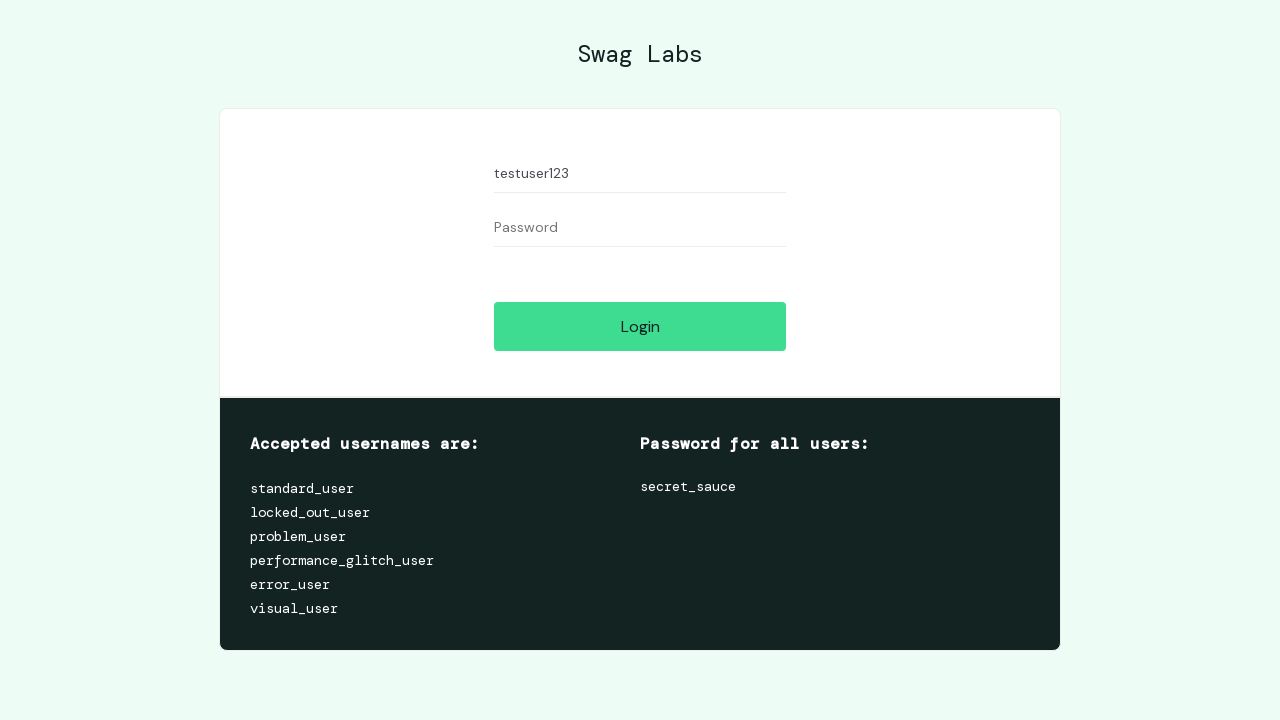

Filled password field with 'testpass456' on //input[@id='password']
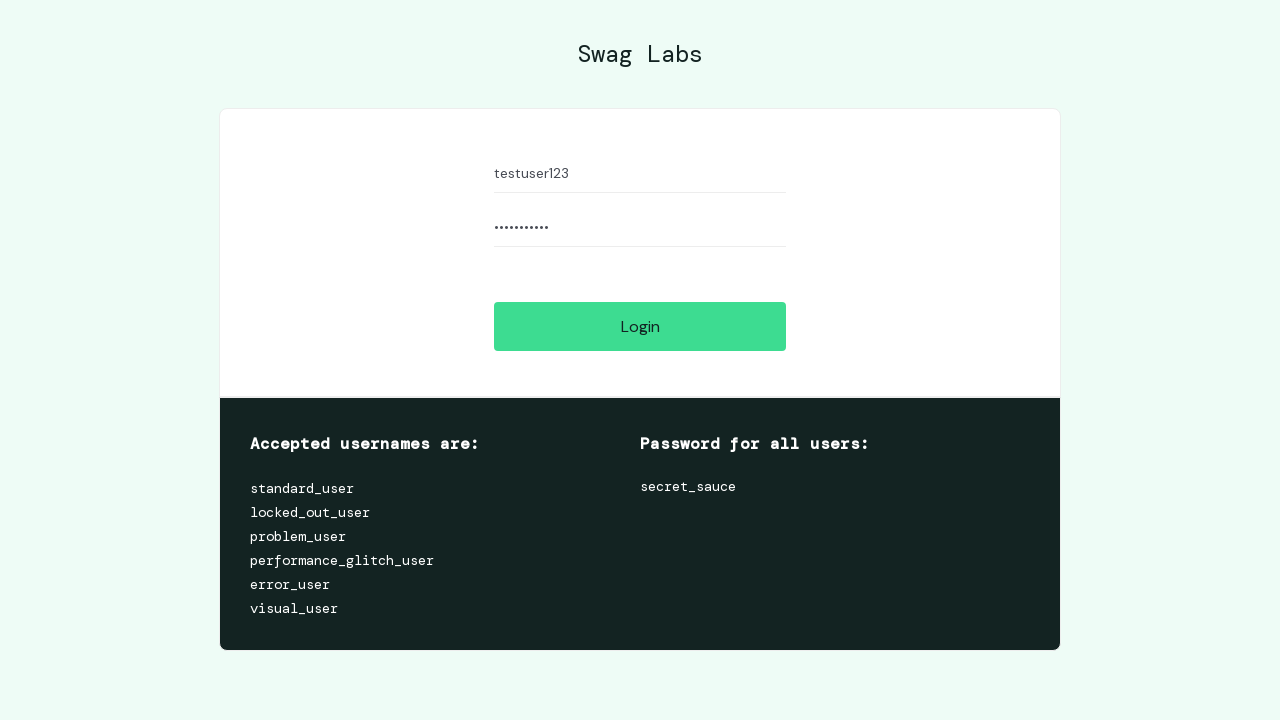

Cleared username field on //input[@id='user-name']
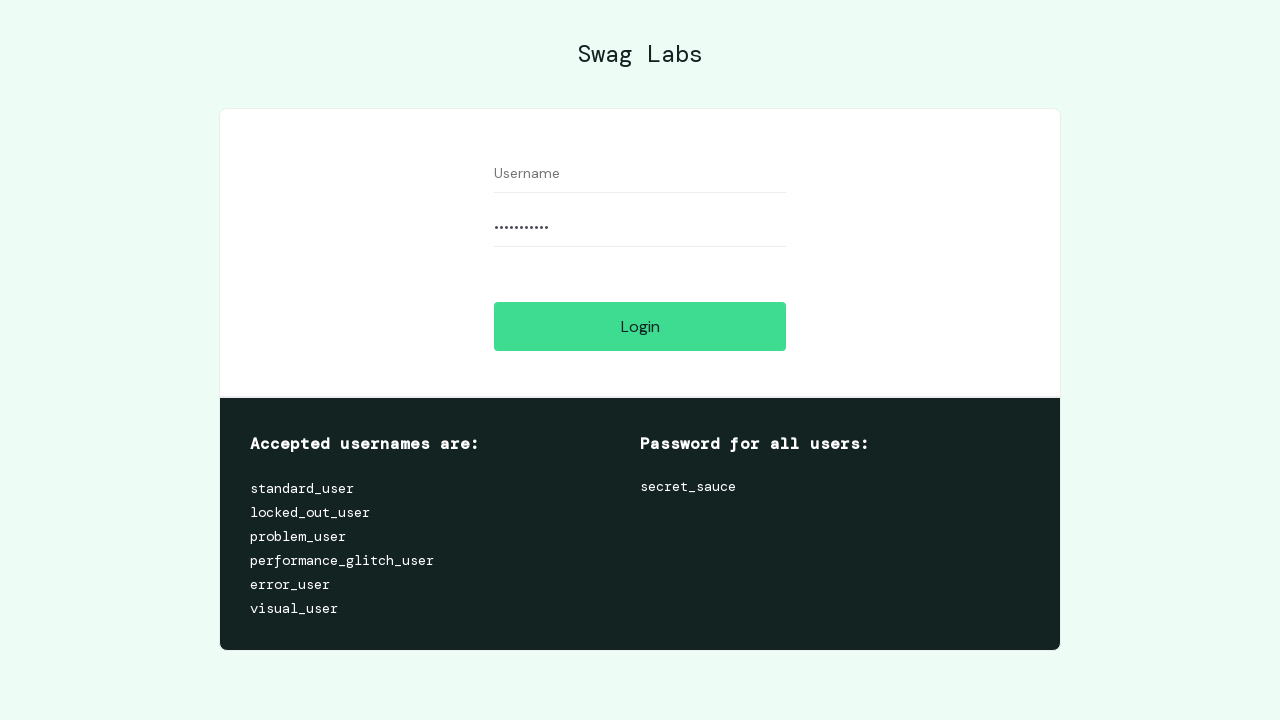

Cleared password field on //input[@id='password']
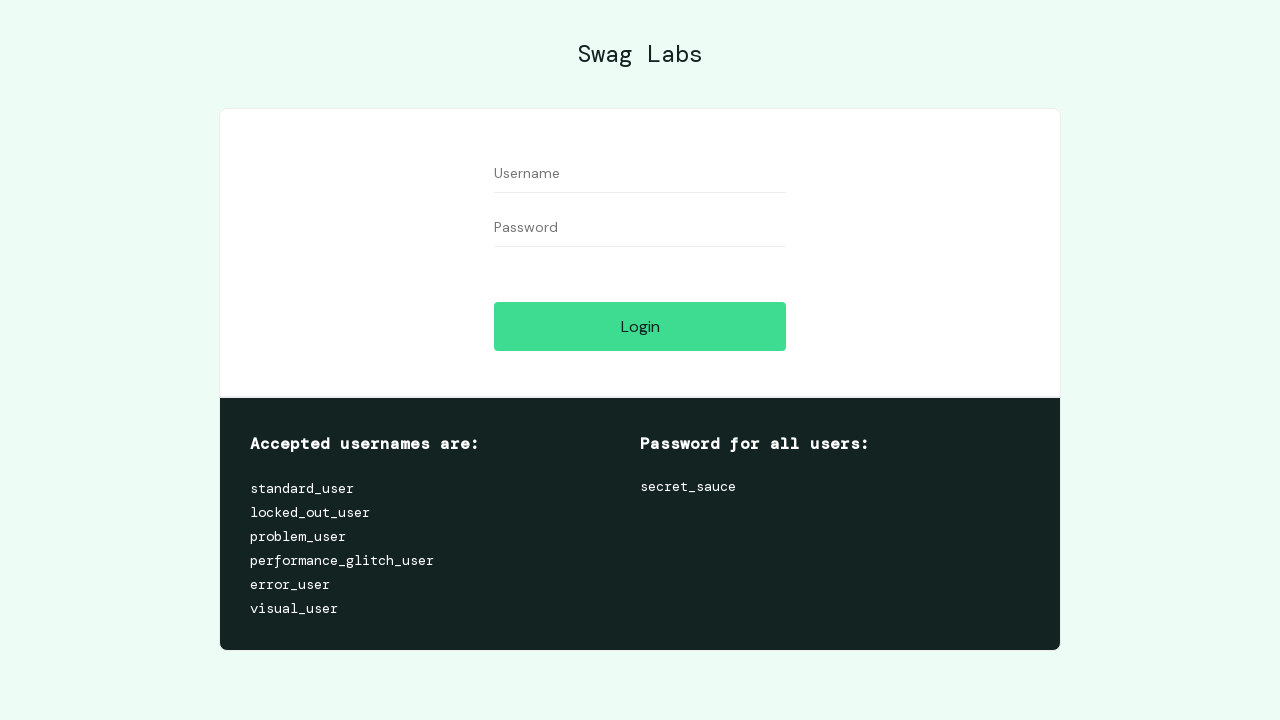

Clicked login button with empty credentials at (640, 326) on xpath=//input[@id='login-button']
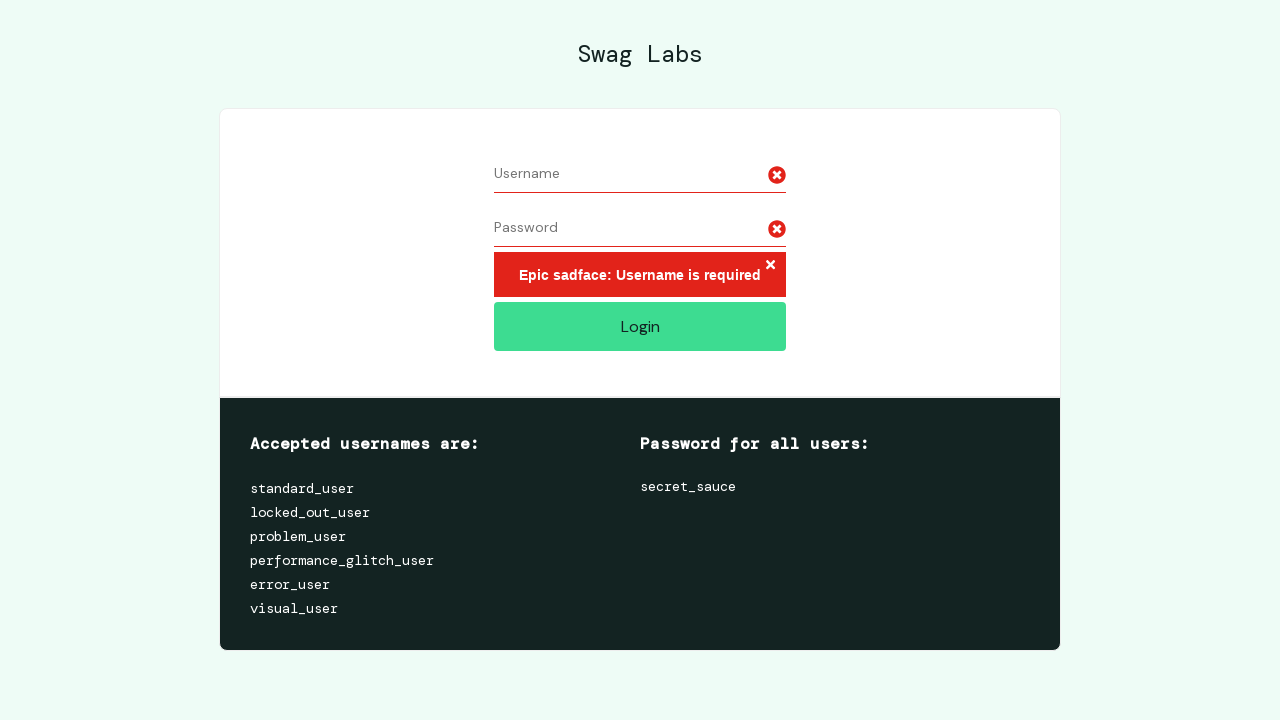

Error message element appeared on the page
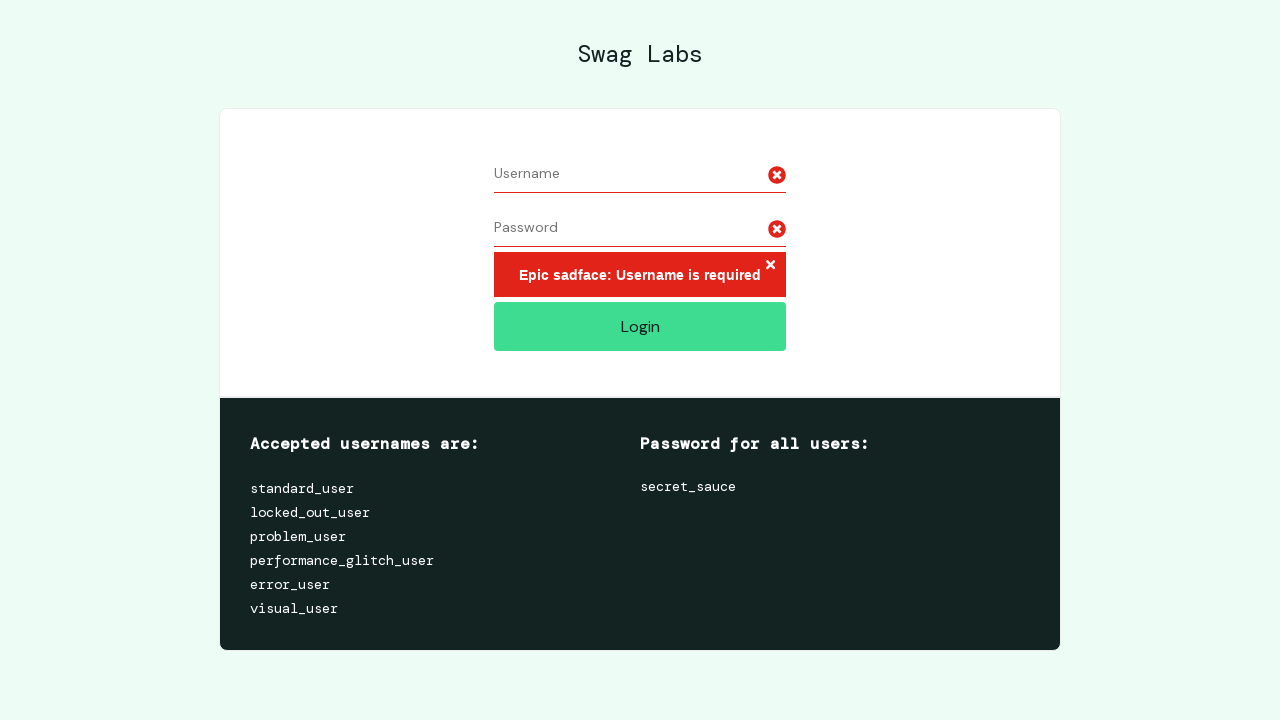

Retrieved error message text: 'Epic sadface: Username is required'
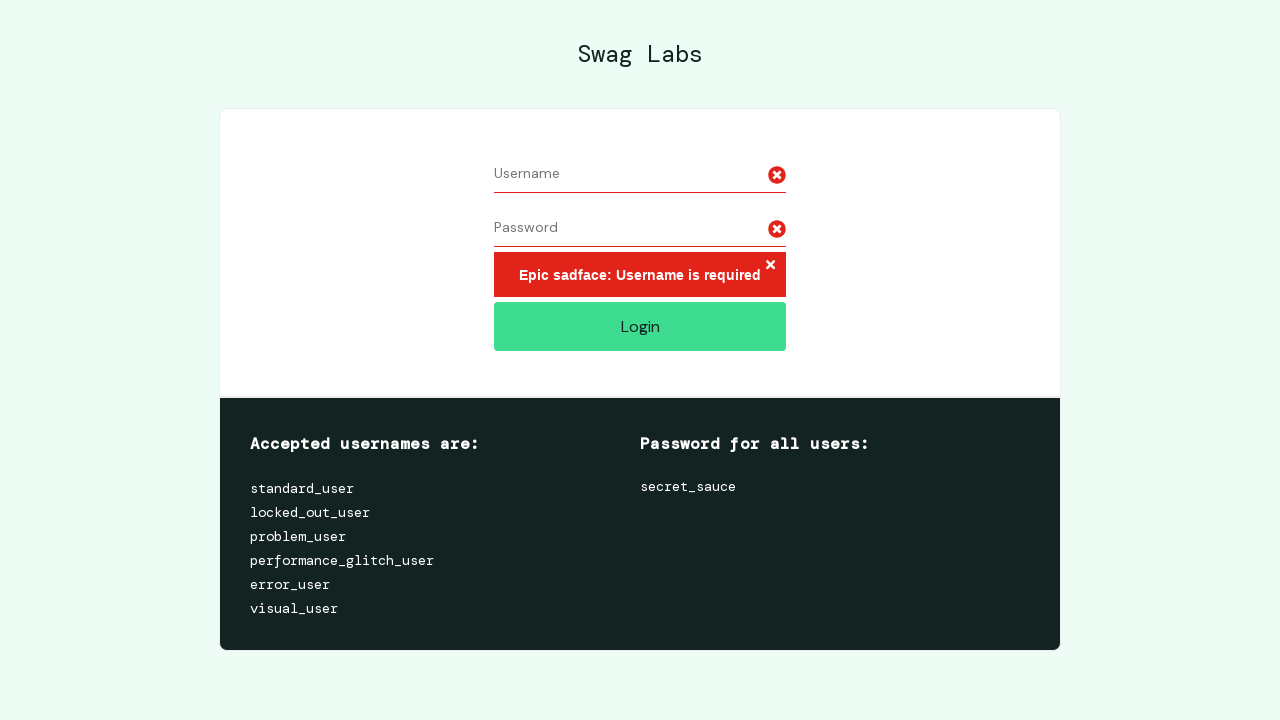

Verified 'Username is required' error message is present
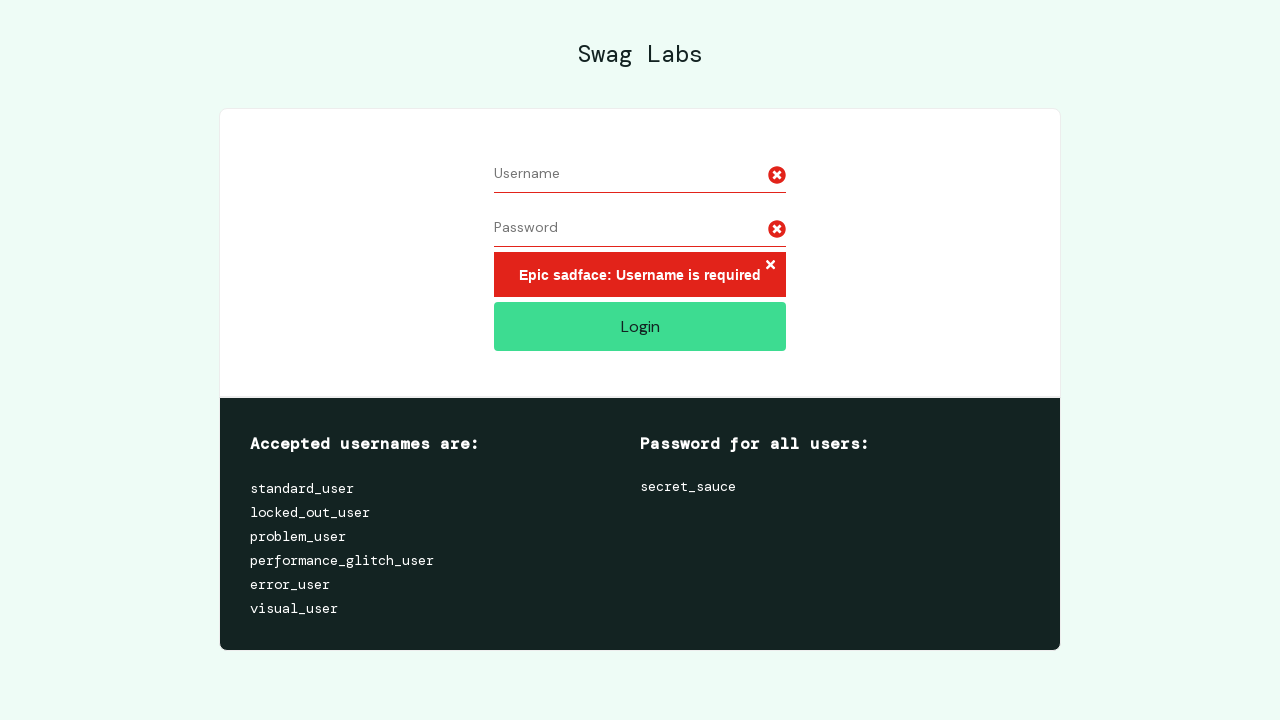

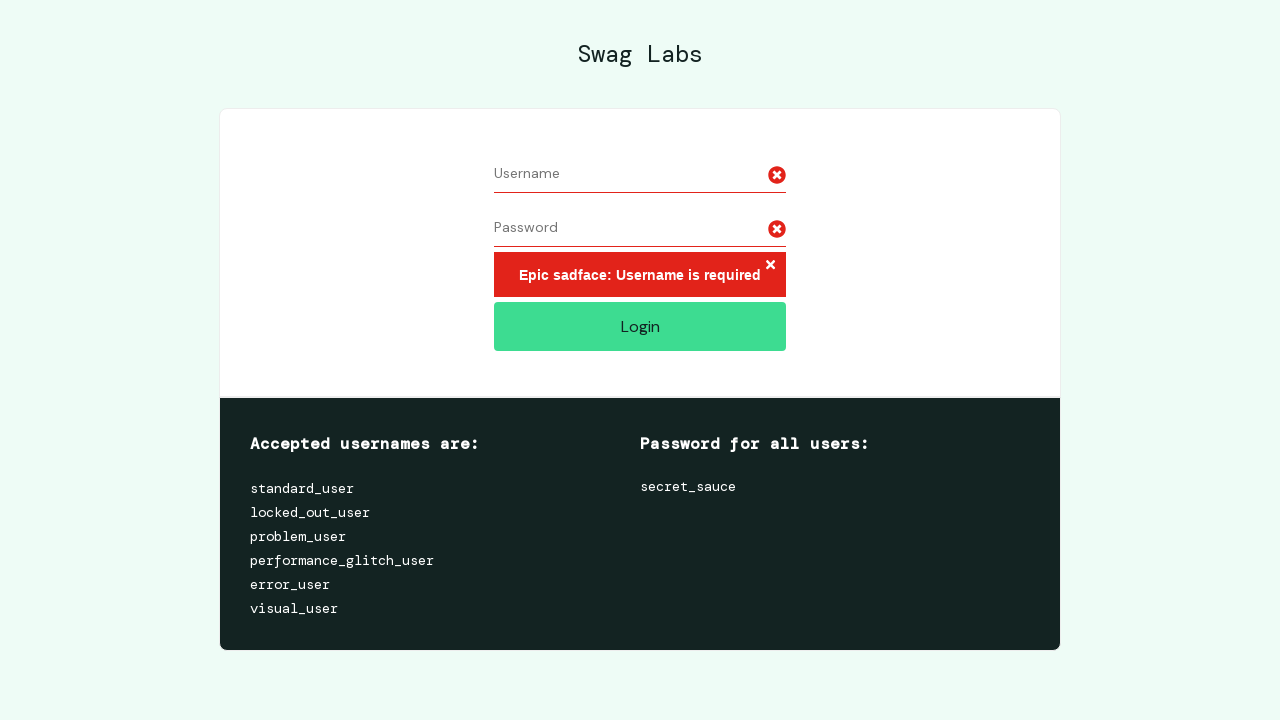